Tests drag and drop functionality by dragging an element from source to target location

Starting URL: https://bonigarcia.dev/selenium-webdriver-java/drag-and-drop.html

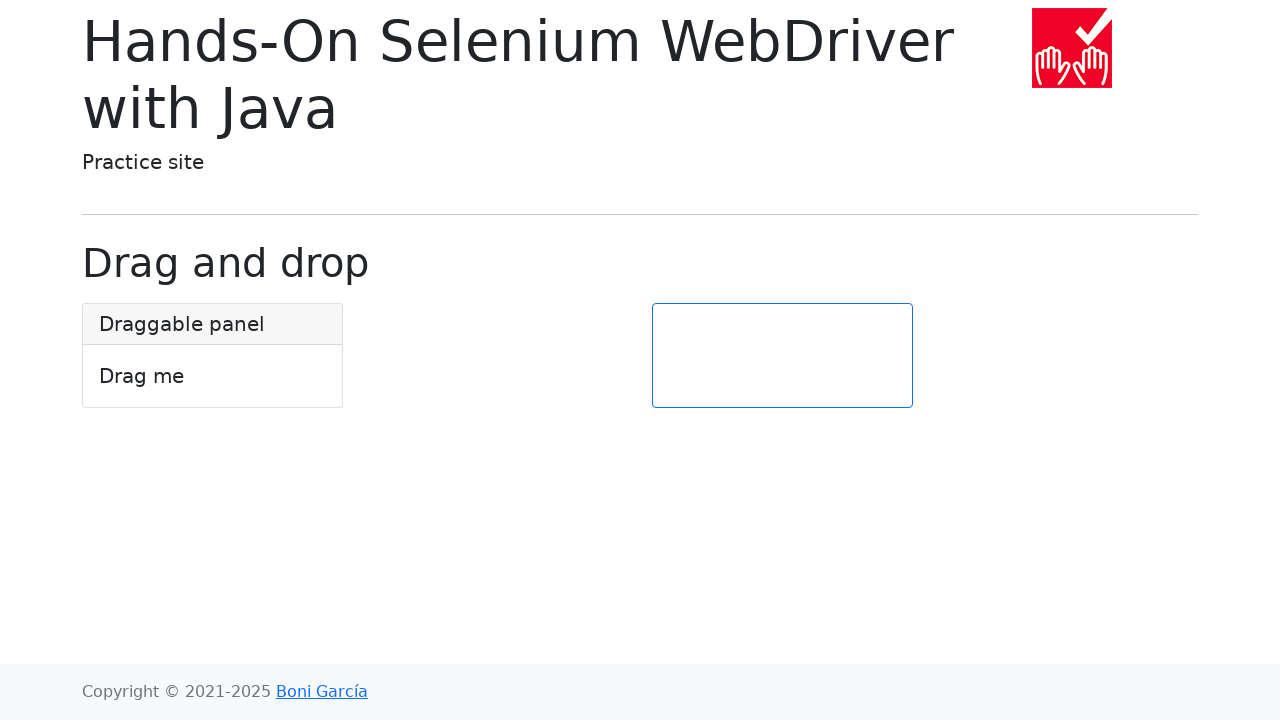

Located draggable source element
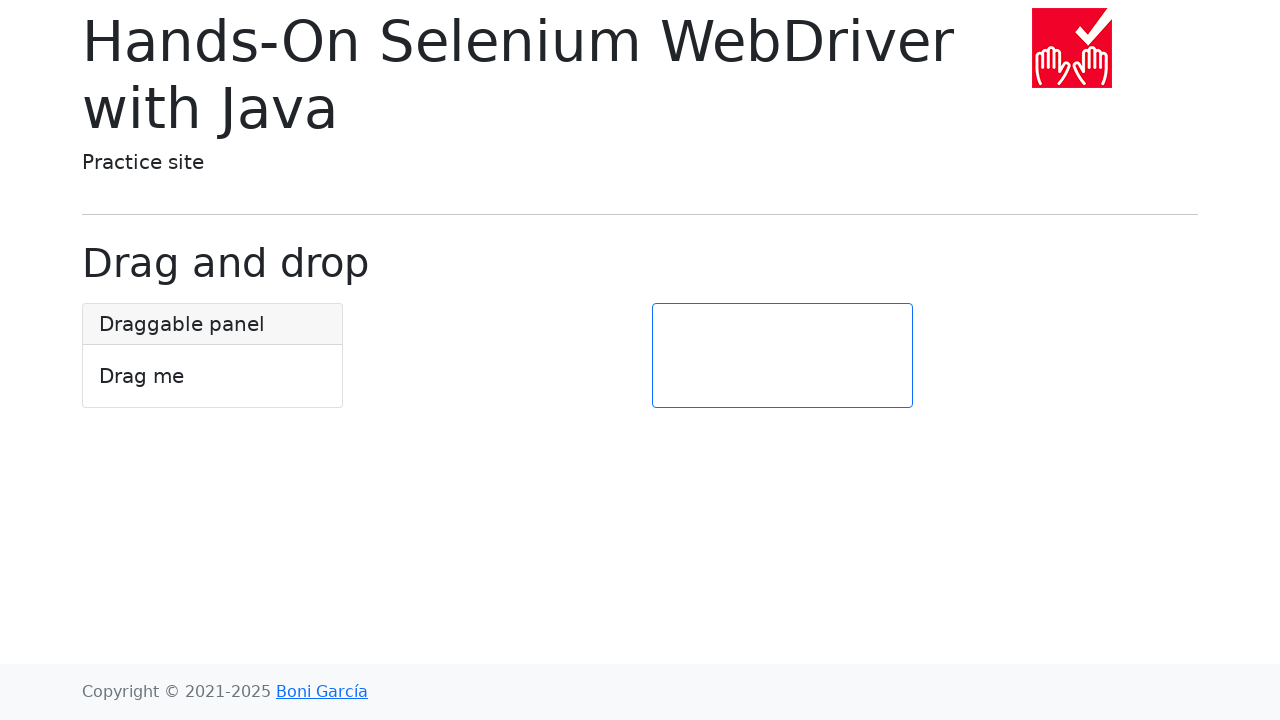

Located target drop zone element
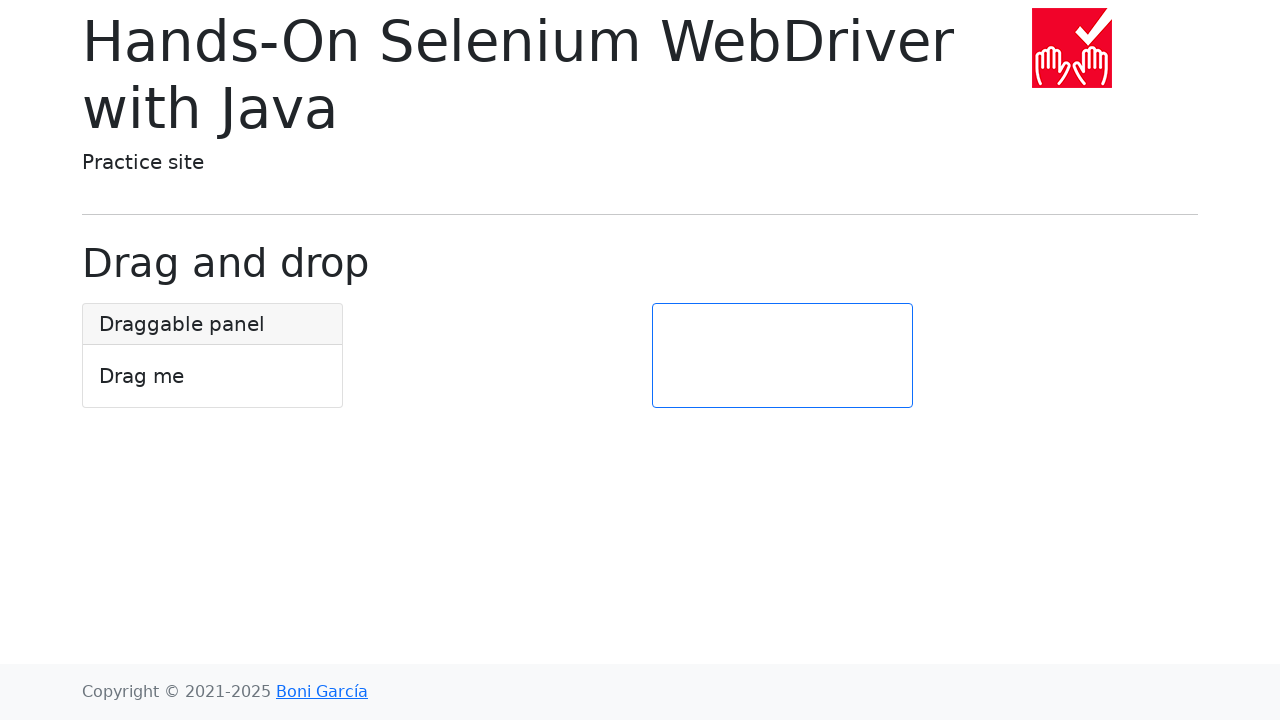

Dragged source element to target location at (782, 356)
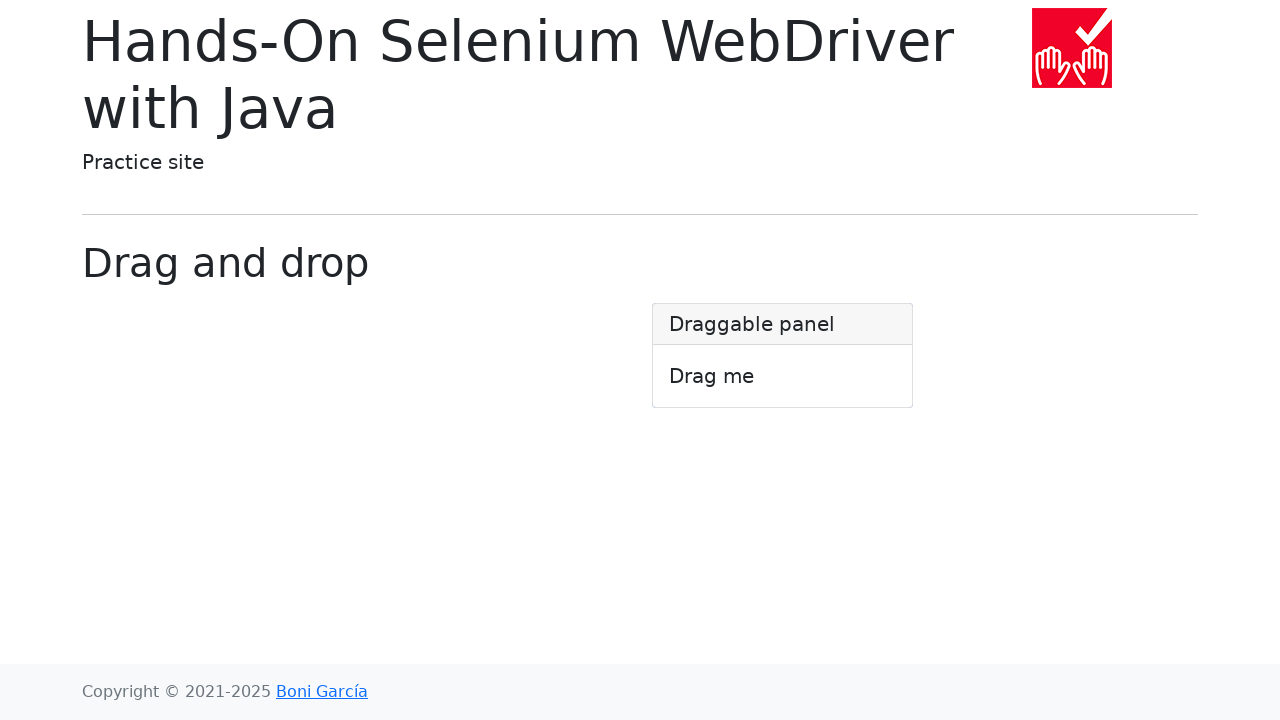

Waited for drag and drop action to complete
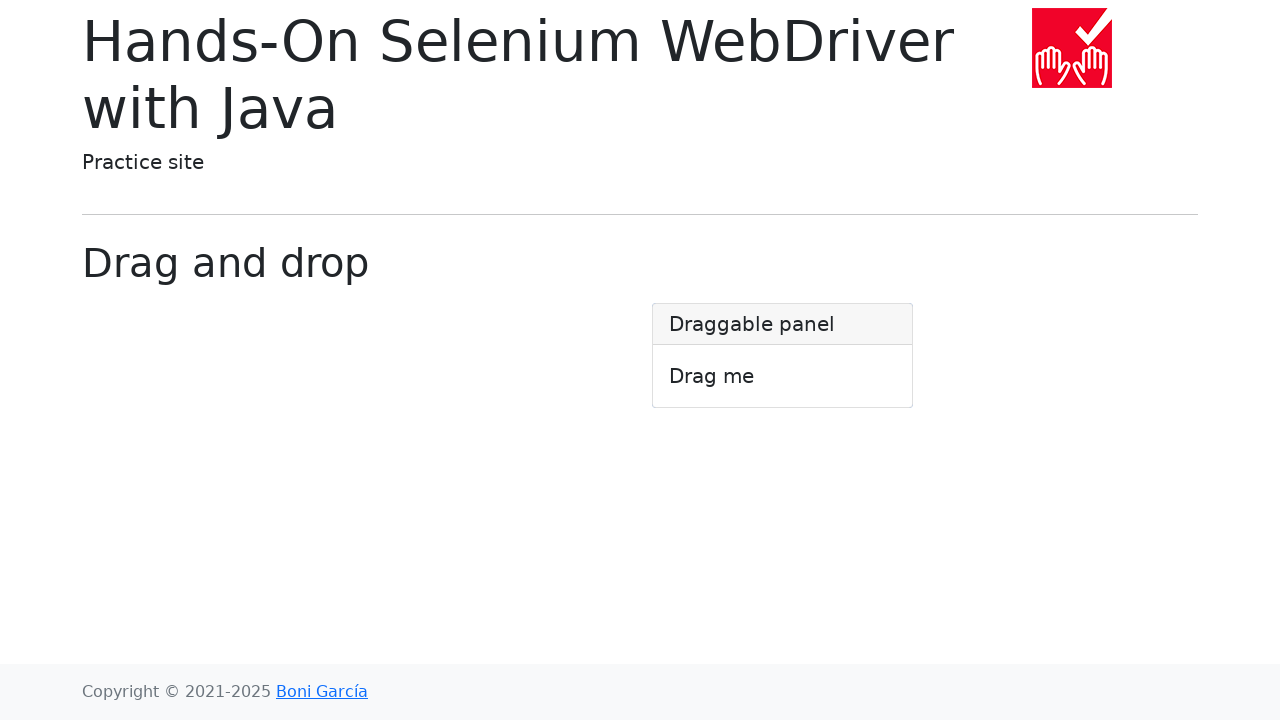

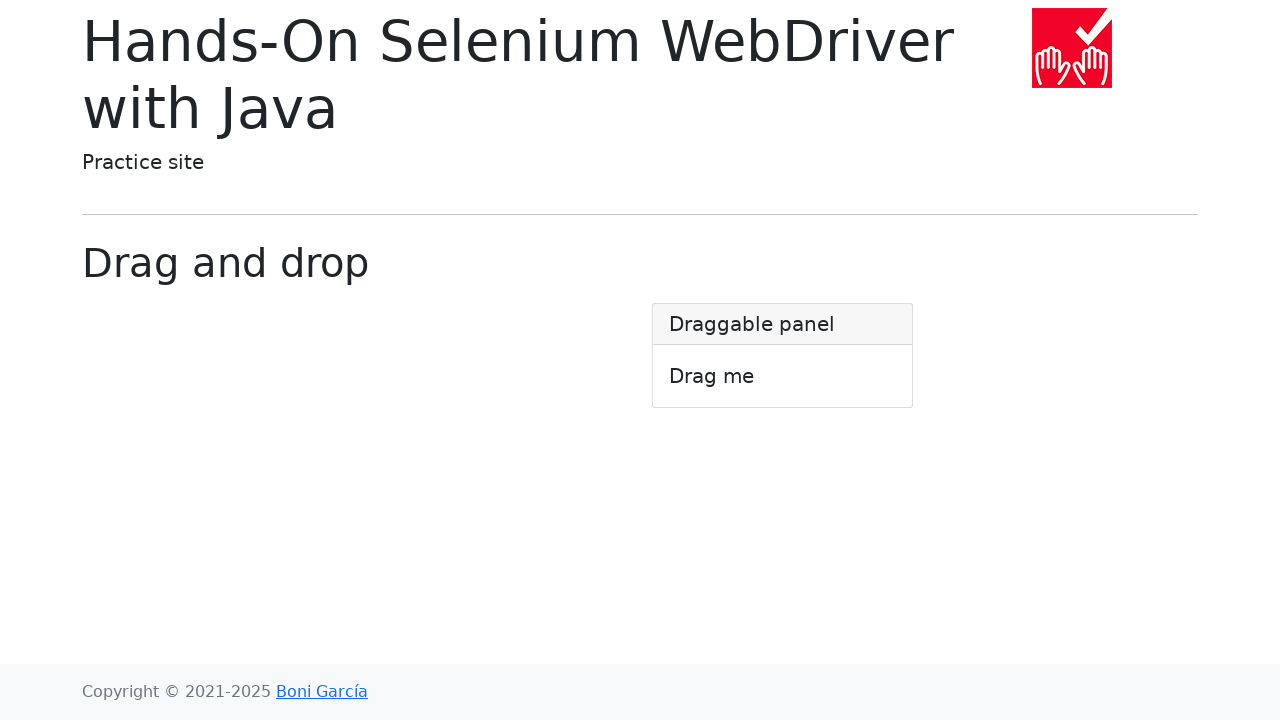